Tests browser window handling by clicking a button that opens a new window, switching to the child window, clicking a Downloads link, closing the child window, and switching back to the parent window.

Starting URL: https://demo.automationtesting.in/Windows.html

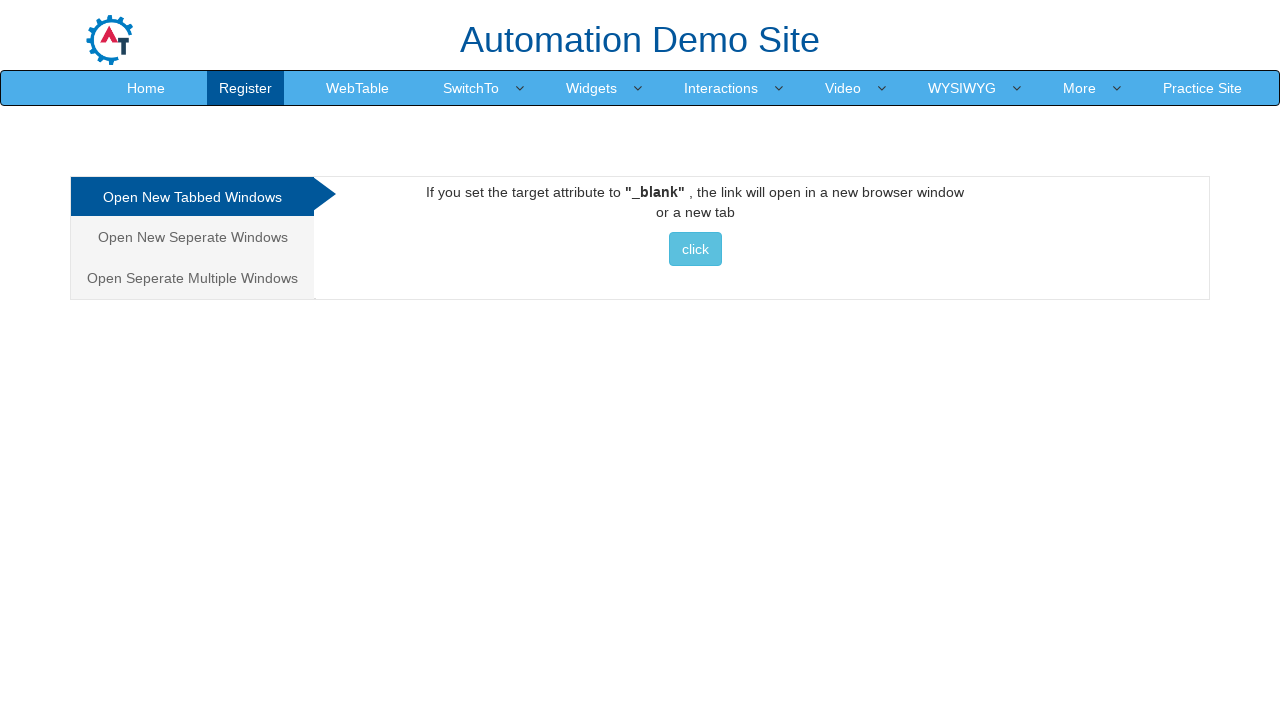

Clicked button to open new window at (695, 249) on xpath=//*[@id='Tabbed']/a/button
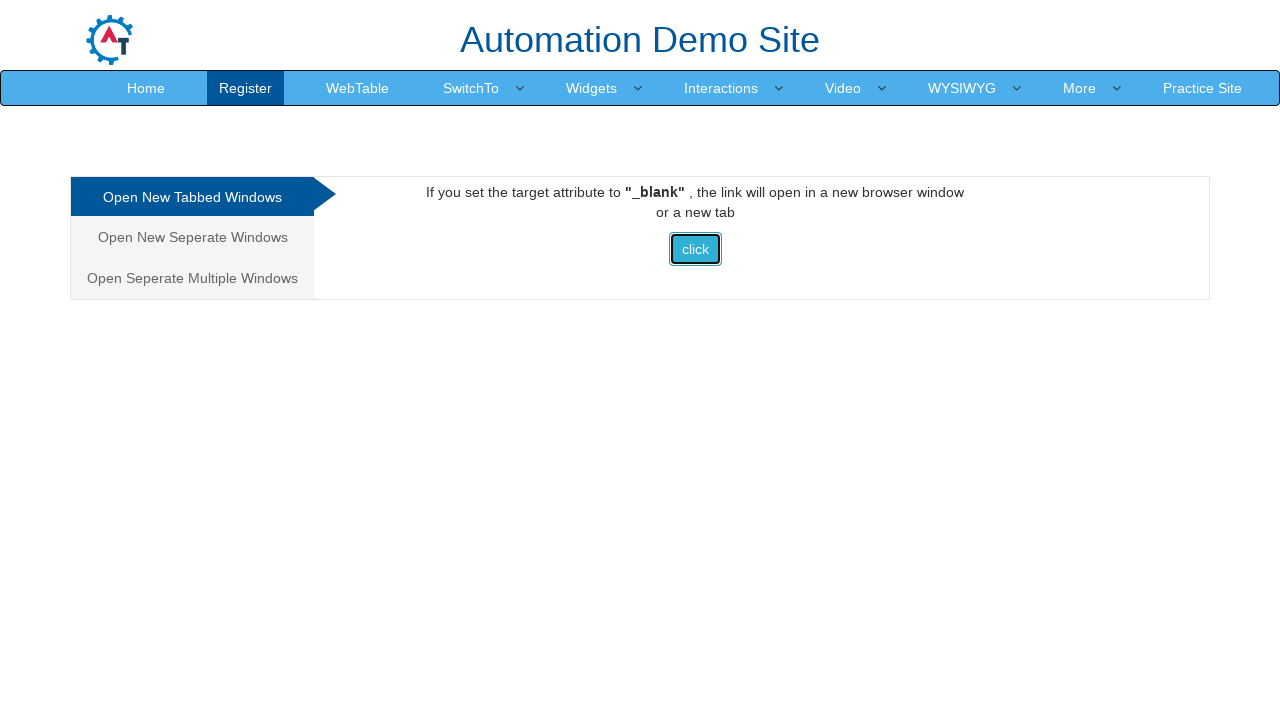

Captured new child window
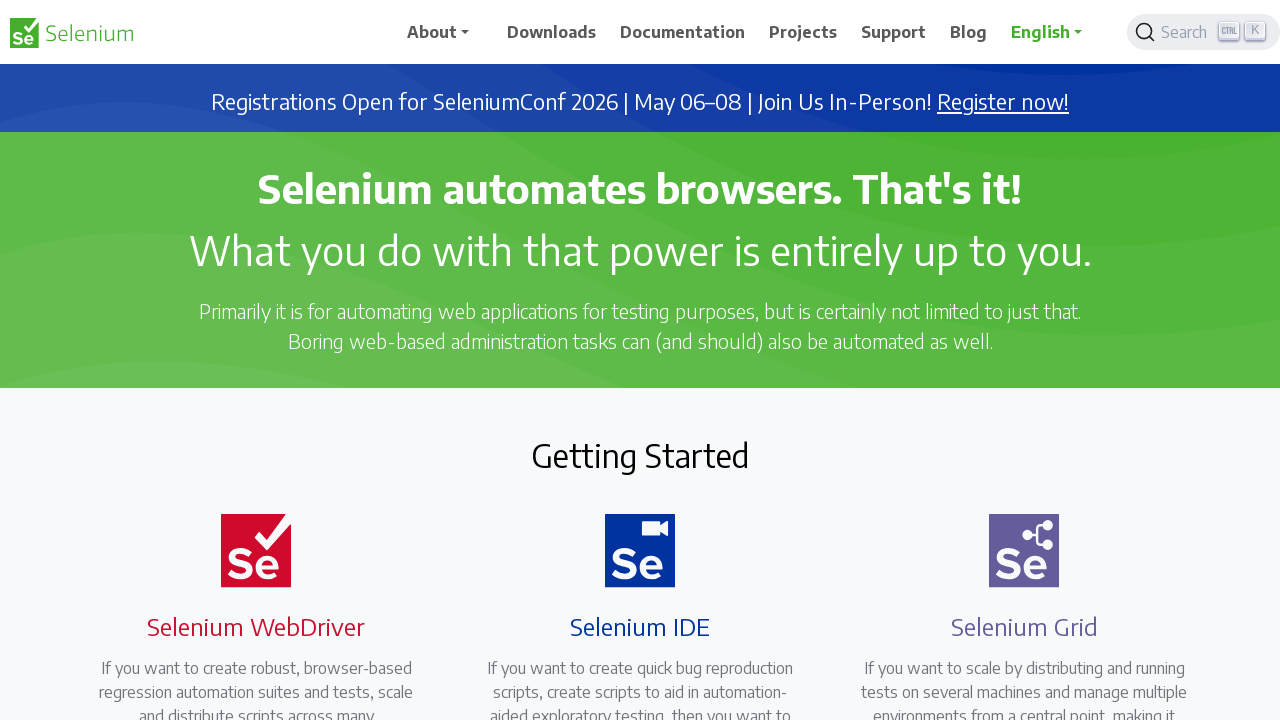

Child window loaded successfully
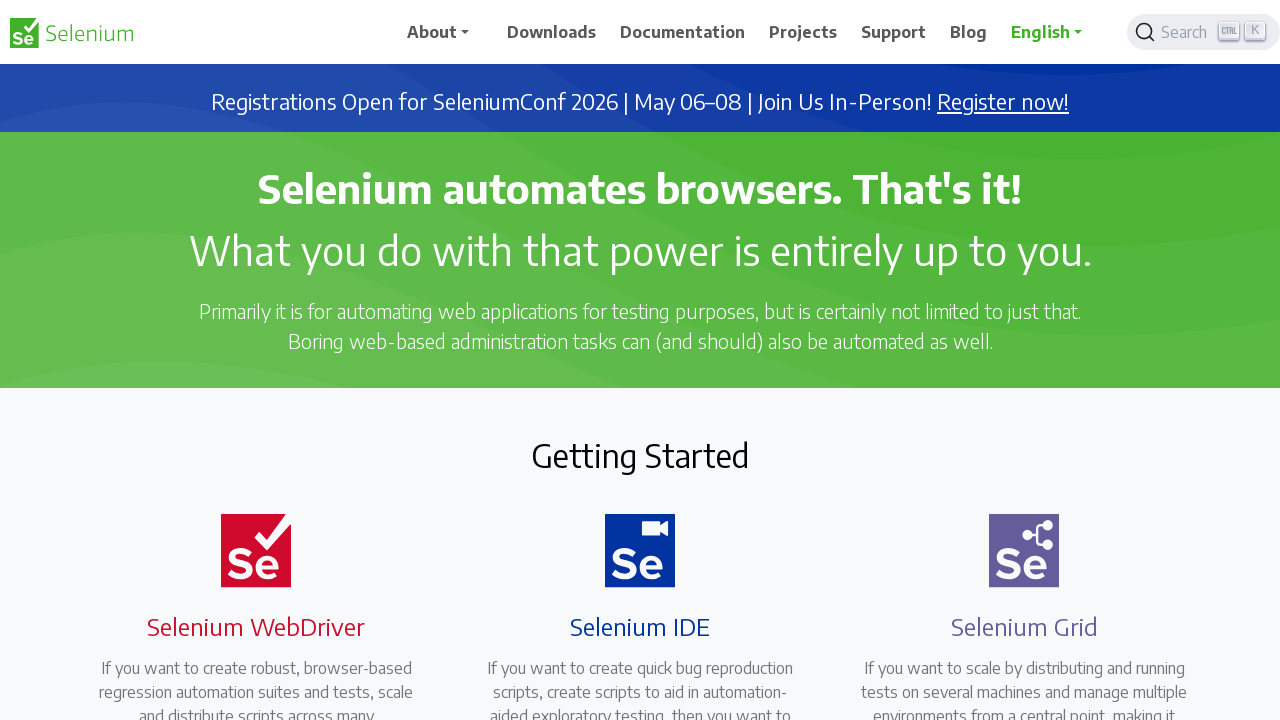

Clicked Downloads link in child window at (552, 32) on text=Downloads
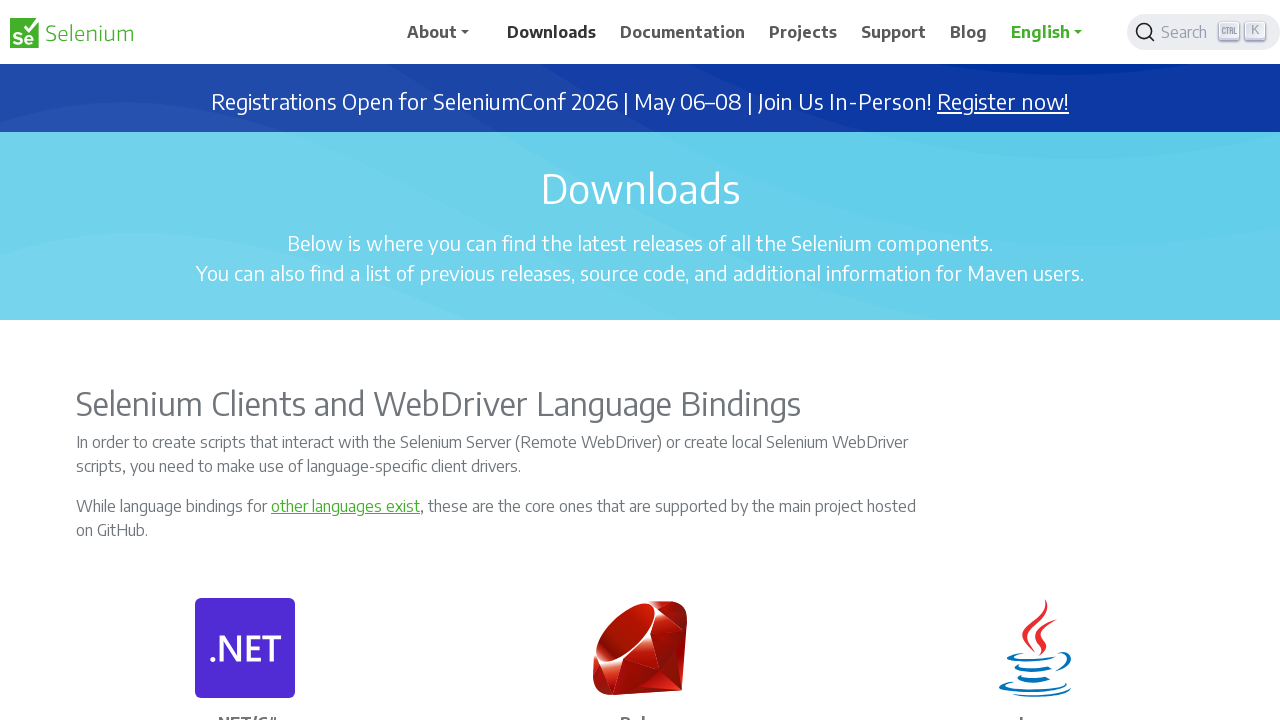

Closed child window
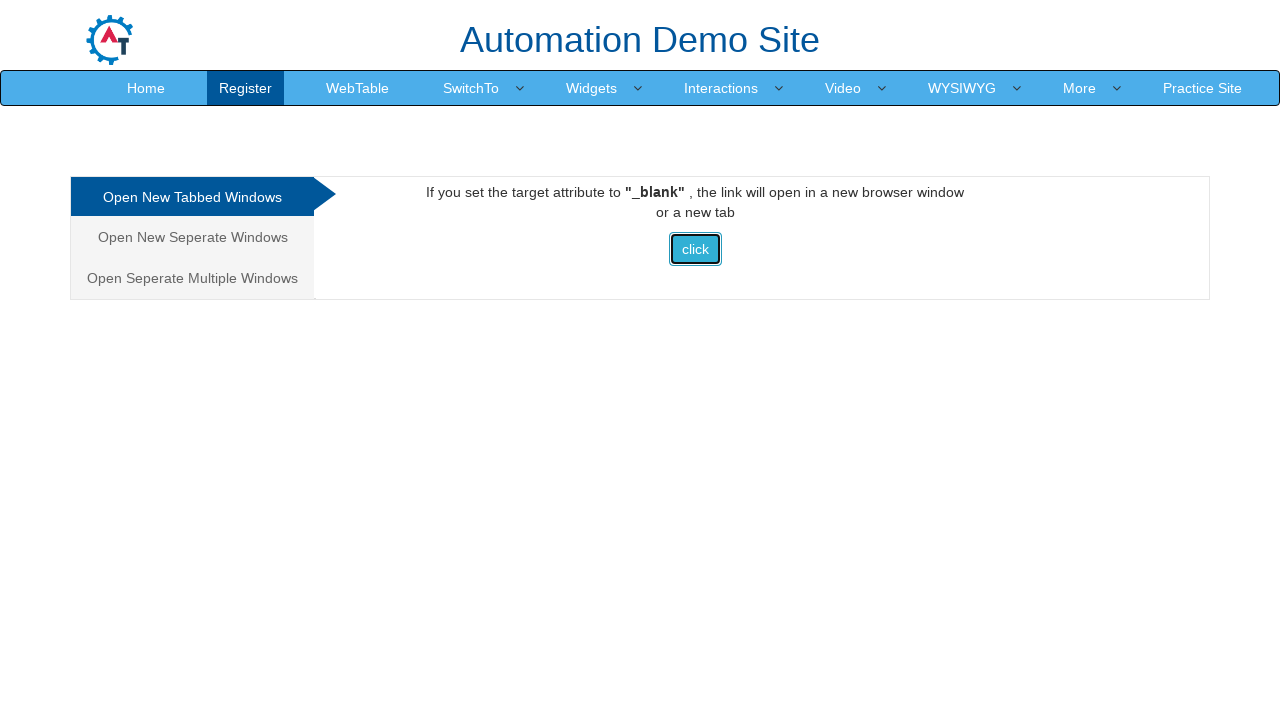

Switched focus back to parent window
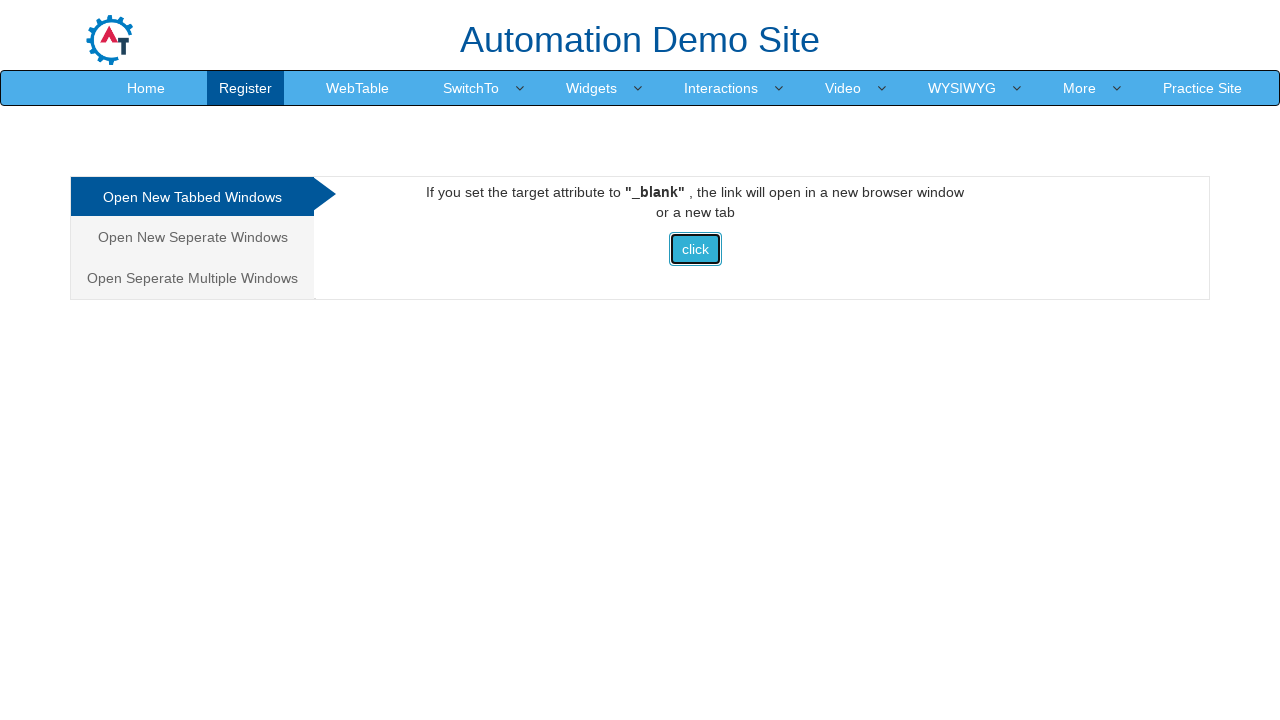

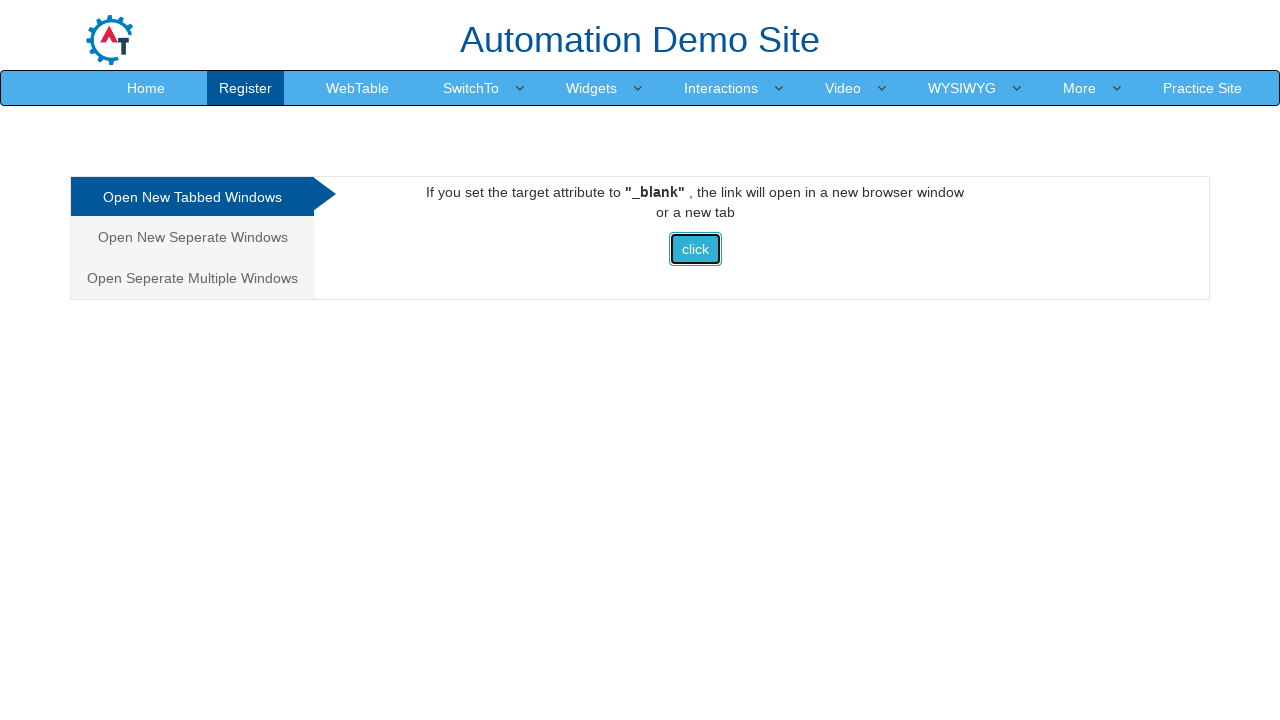